Tests checkbox functionality by selecting all checkboxes on a practice automation page and verifying they are selected

Starting URL: https://rahulshettyacademy.com/AutomationPractice/

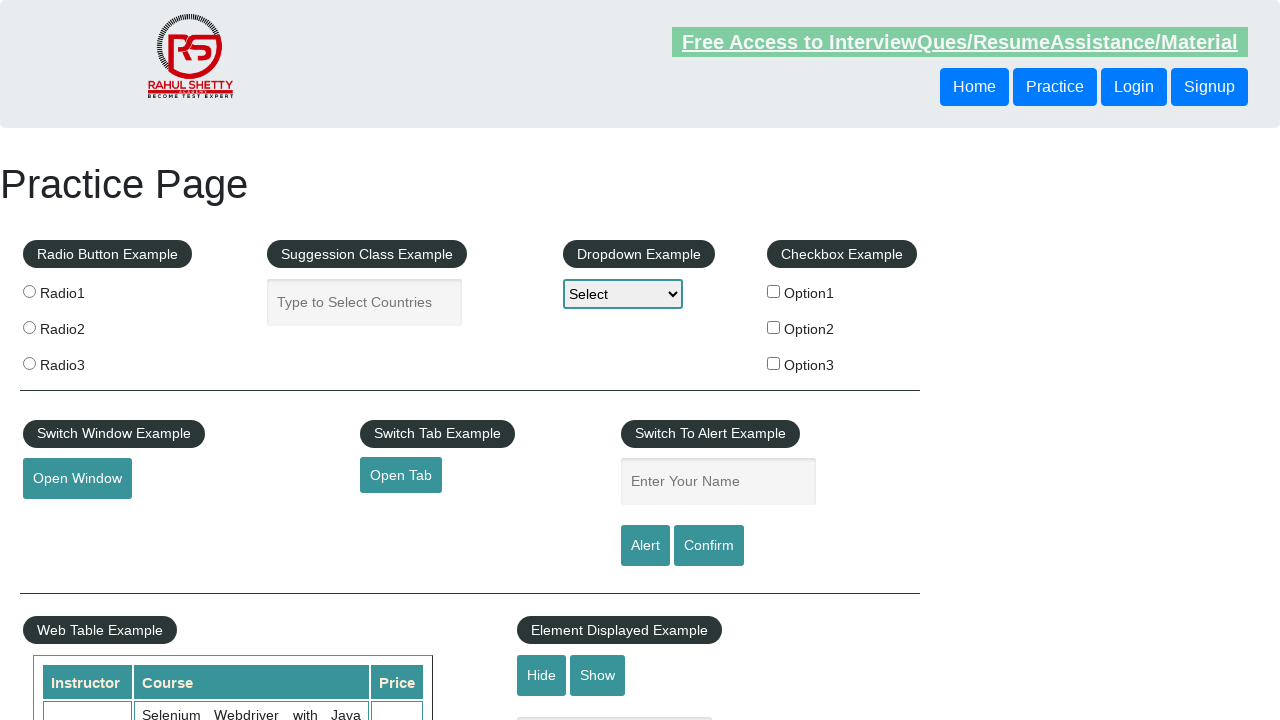

Waited for checkboxes to load on the practice automation page
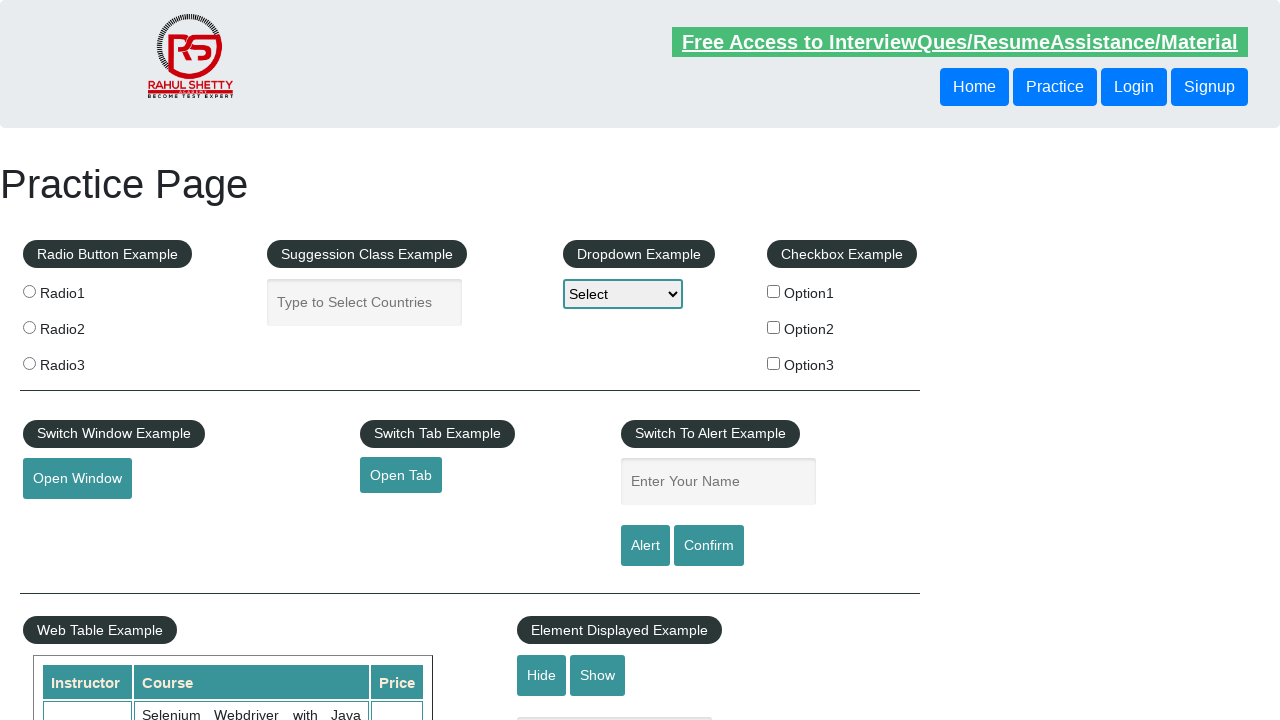

Located all checkboxes on the page
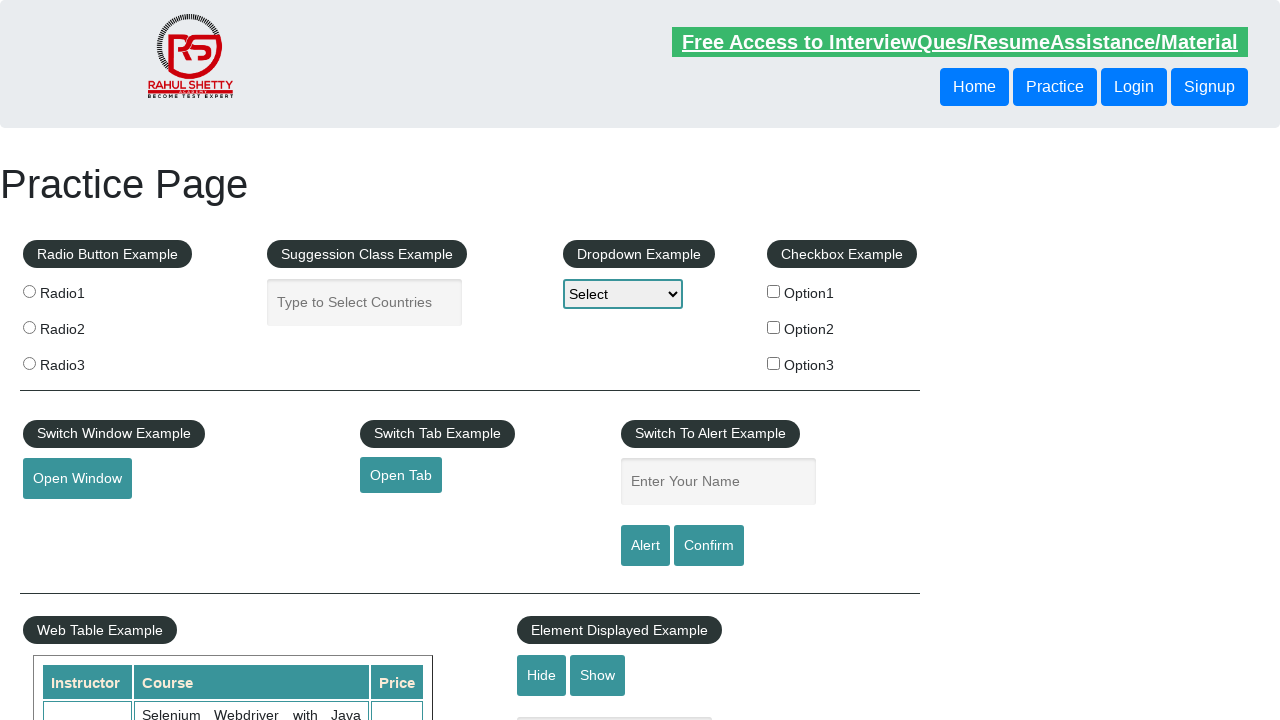

Found 3 checkboxes on the page
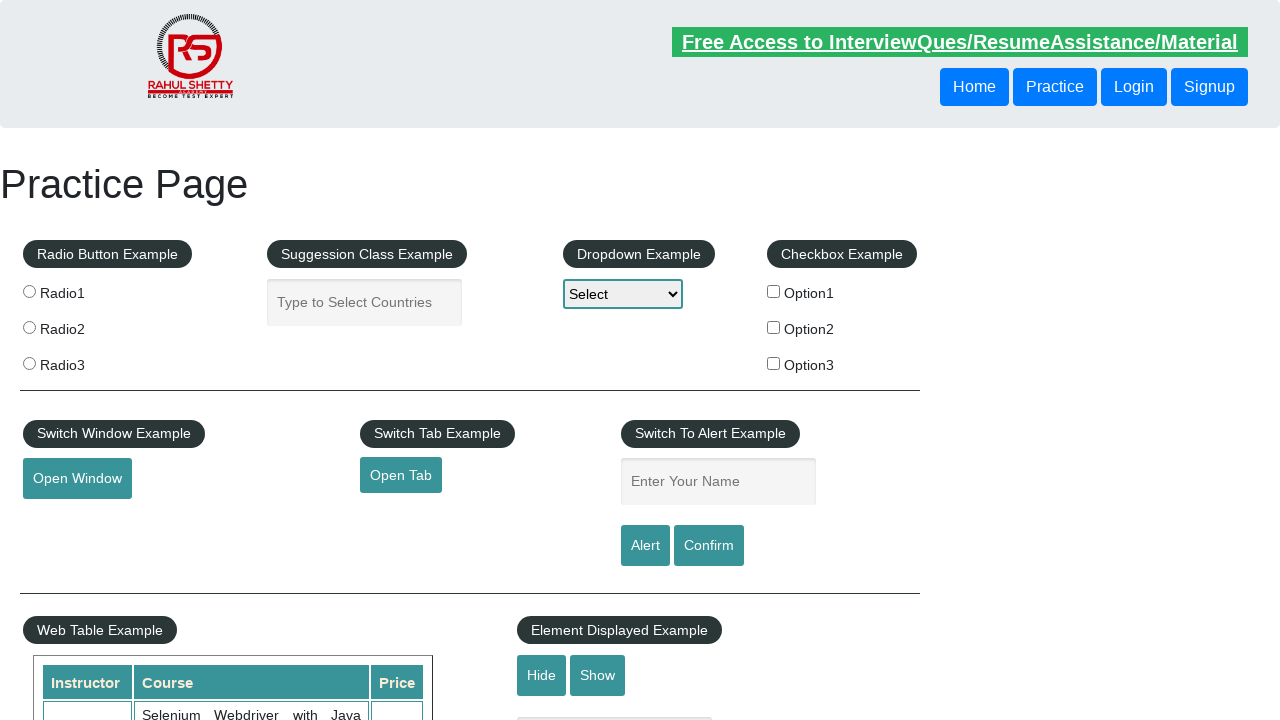

Clicked checkbox 0 at (774, 291) on input[type='checkbox'] >> nth=0
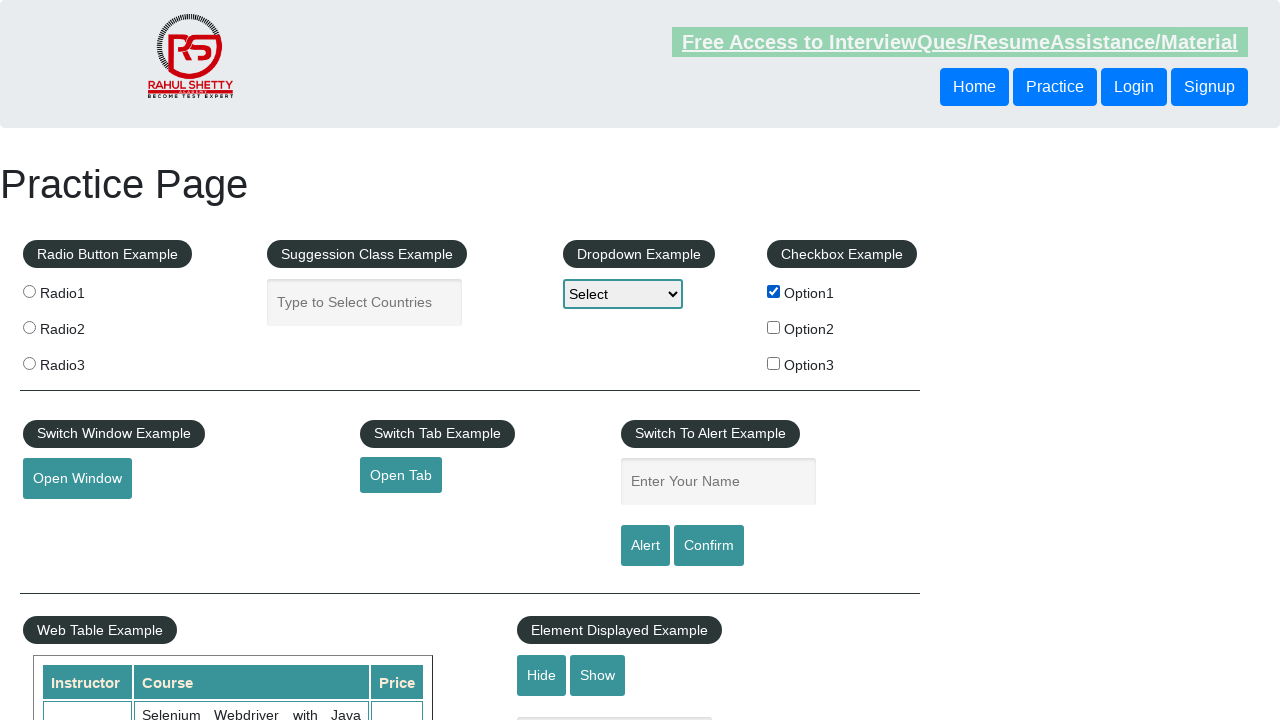

Verified checkbox 0 is selected
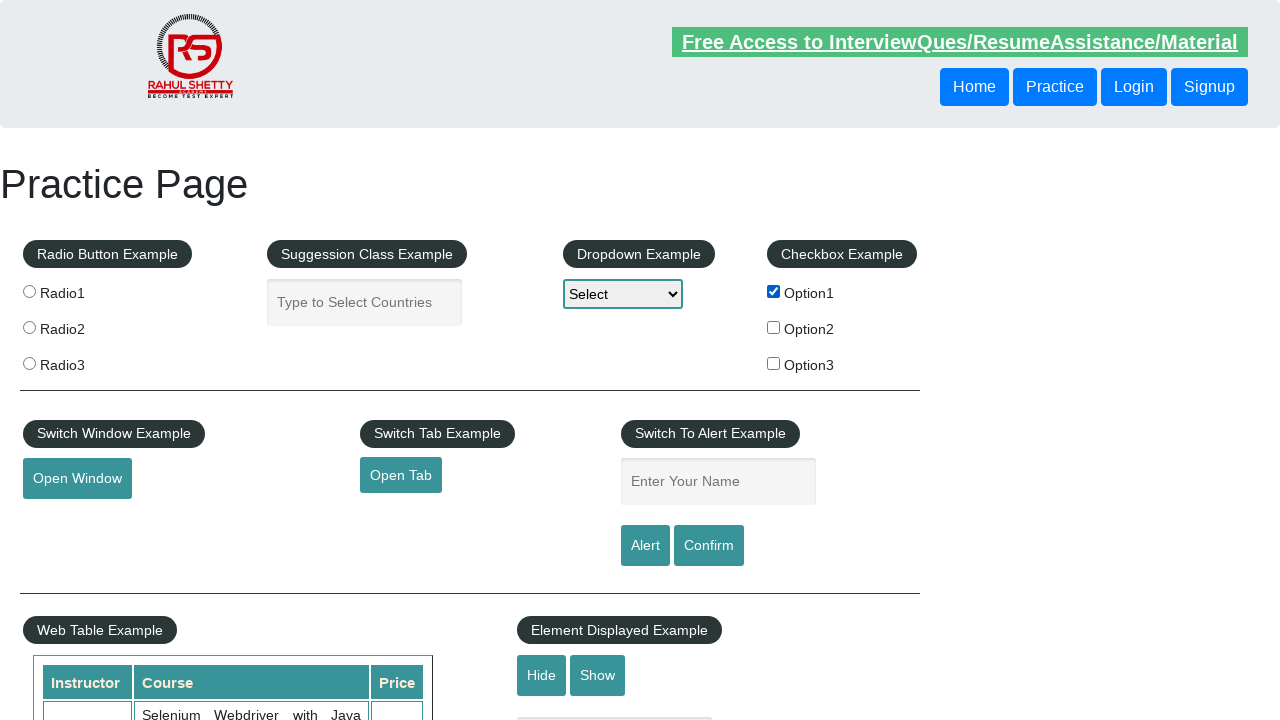

Clicked checkbox 1 at (774, 327) on input[type='checkbox'] >> nth=1
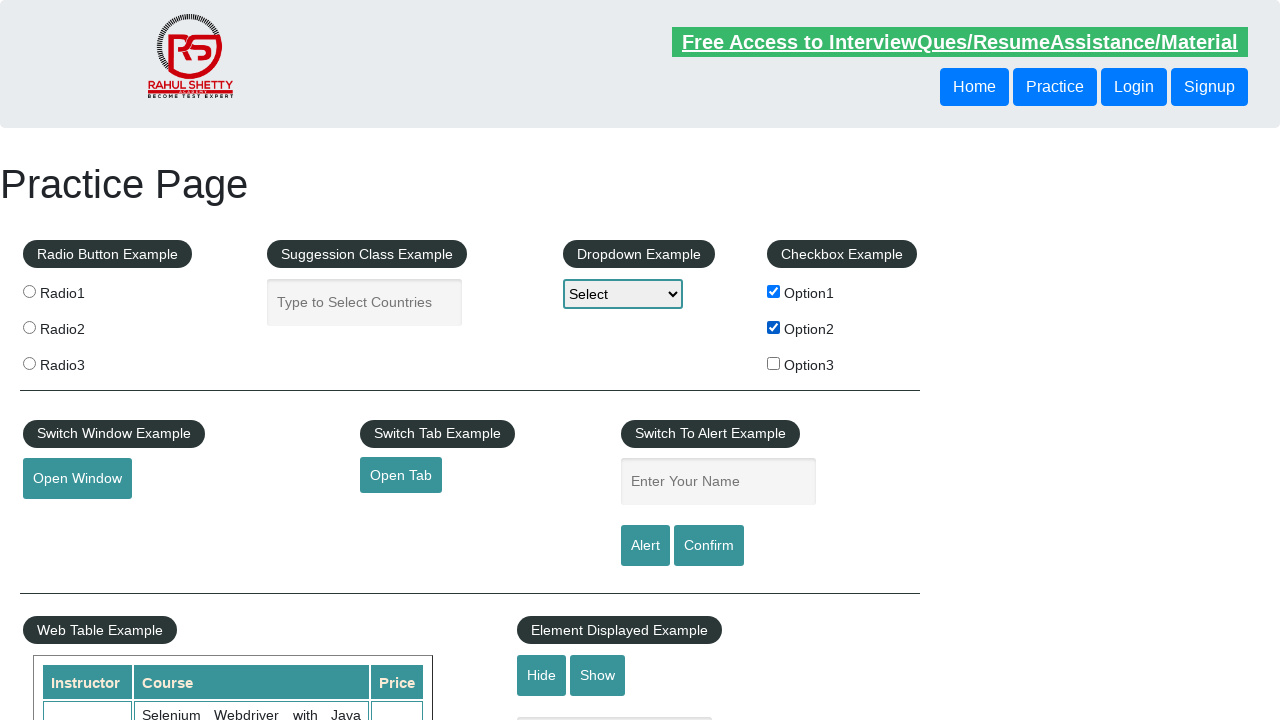

Verified checkbox 1 is selected
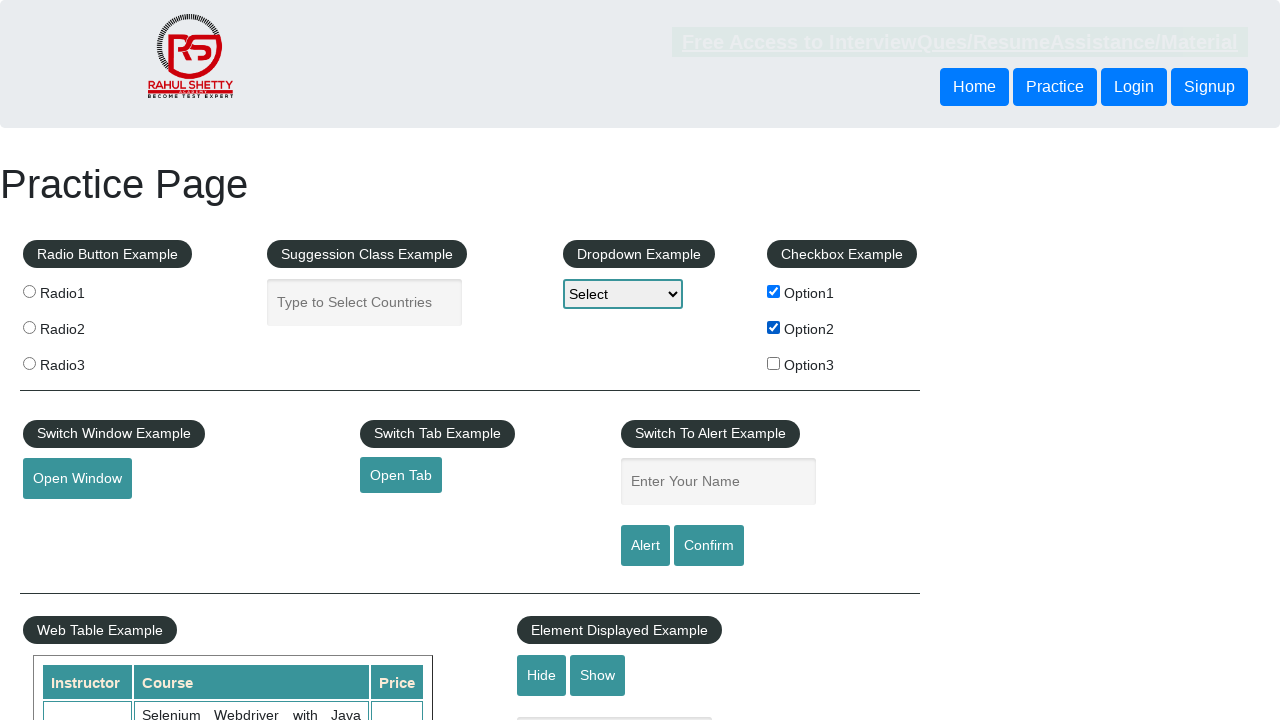

Clicked checkbox 2 at (774, 363) on input[type='checkbox'] >> nth=2
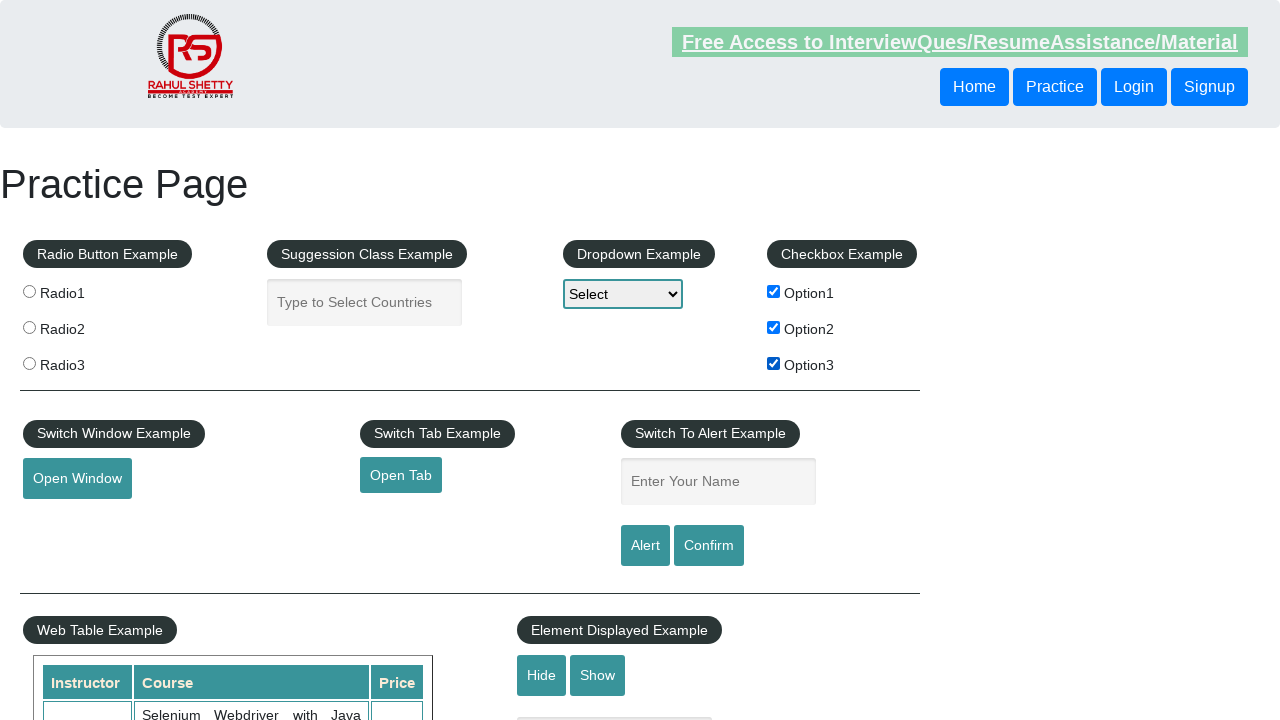

Verified checkbox 2 is selected
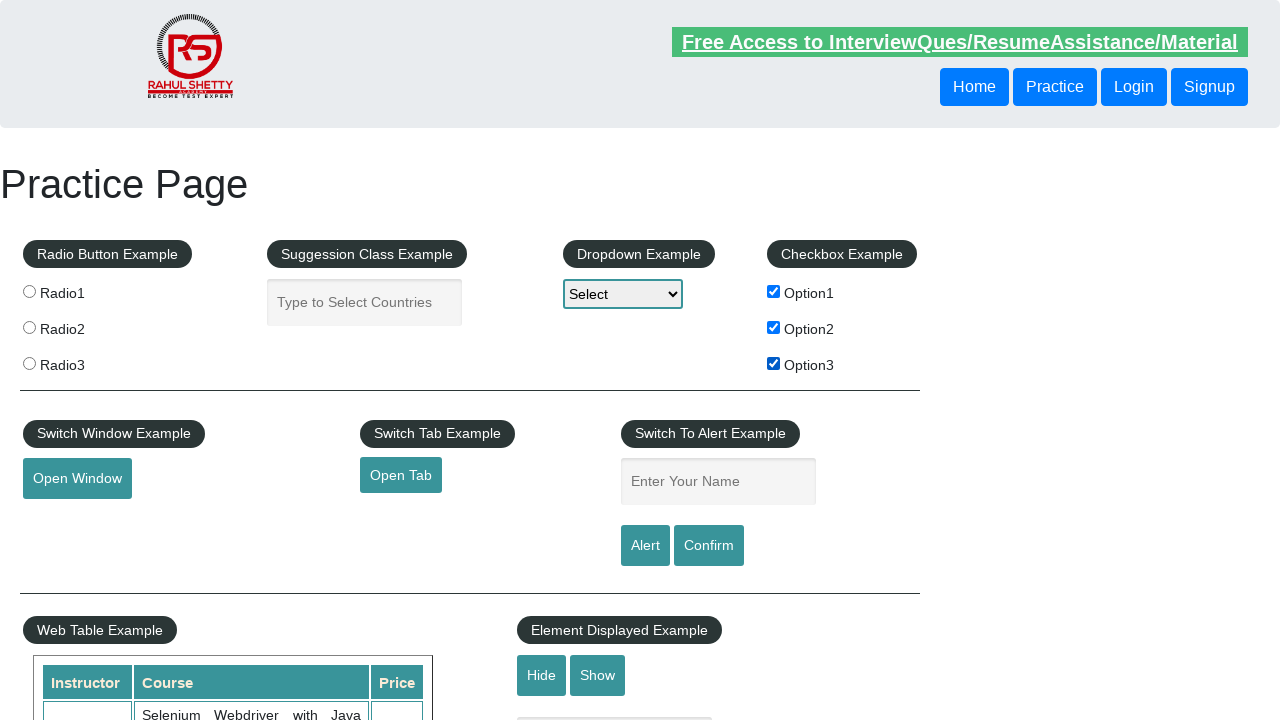

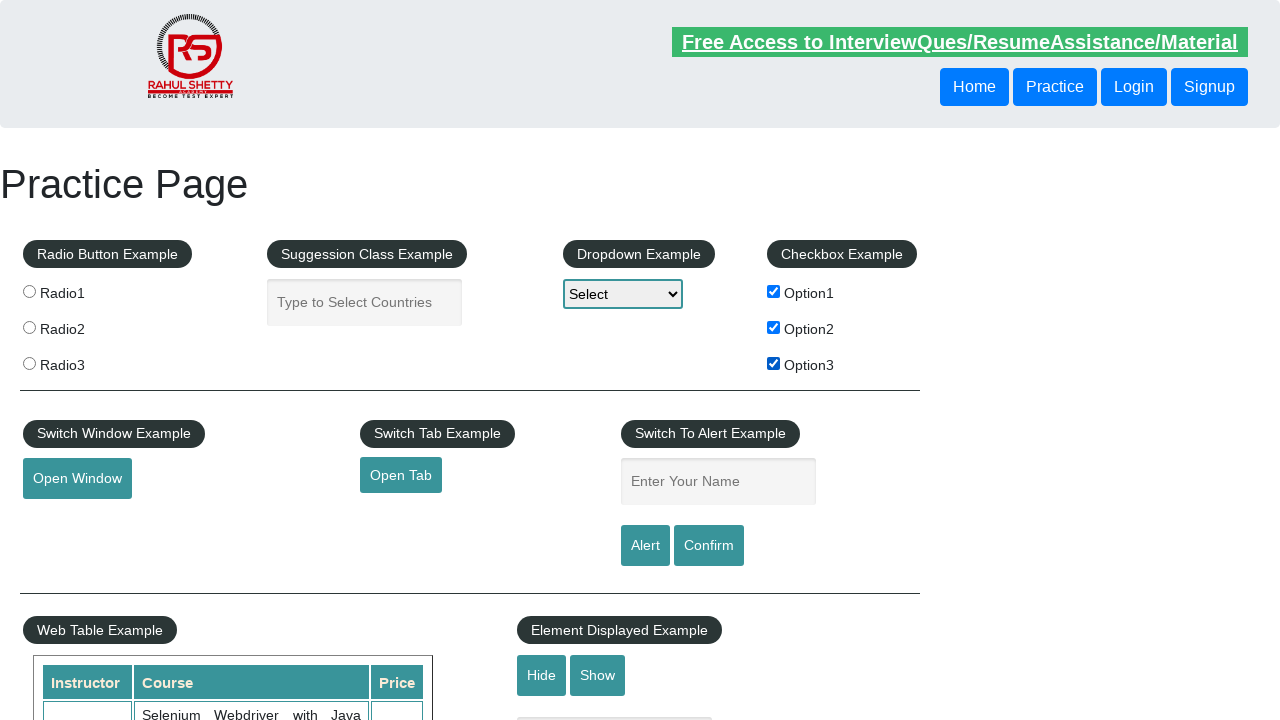